Tests that the Clear completed button displays correct text

Starting URL: https://demo.playwright.dev/todomvc

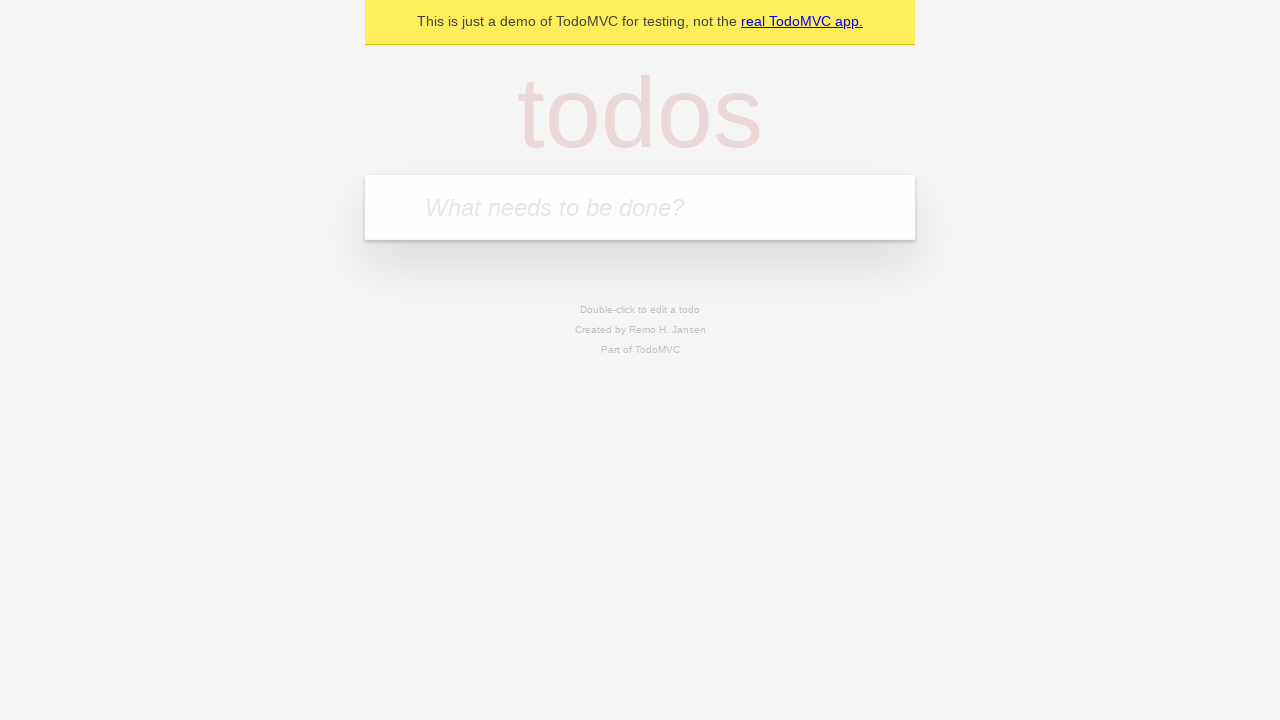

Filled todo input with 'buy some cheese' on internal:attr=[placeholder="What needs to be done?"i]
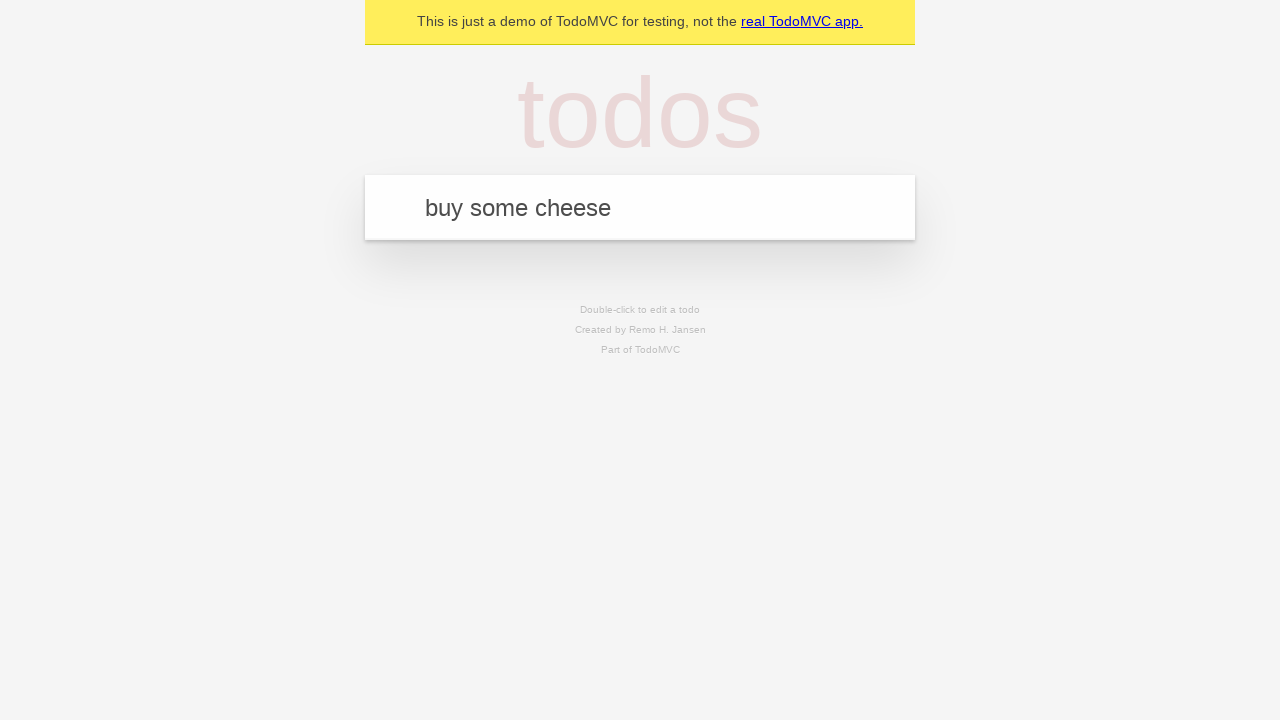

Pressed Enter to create first todo on internal:attr=[placeholder="What needs to be done?"i]
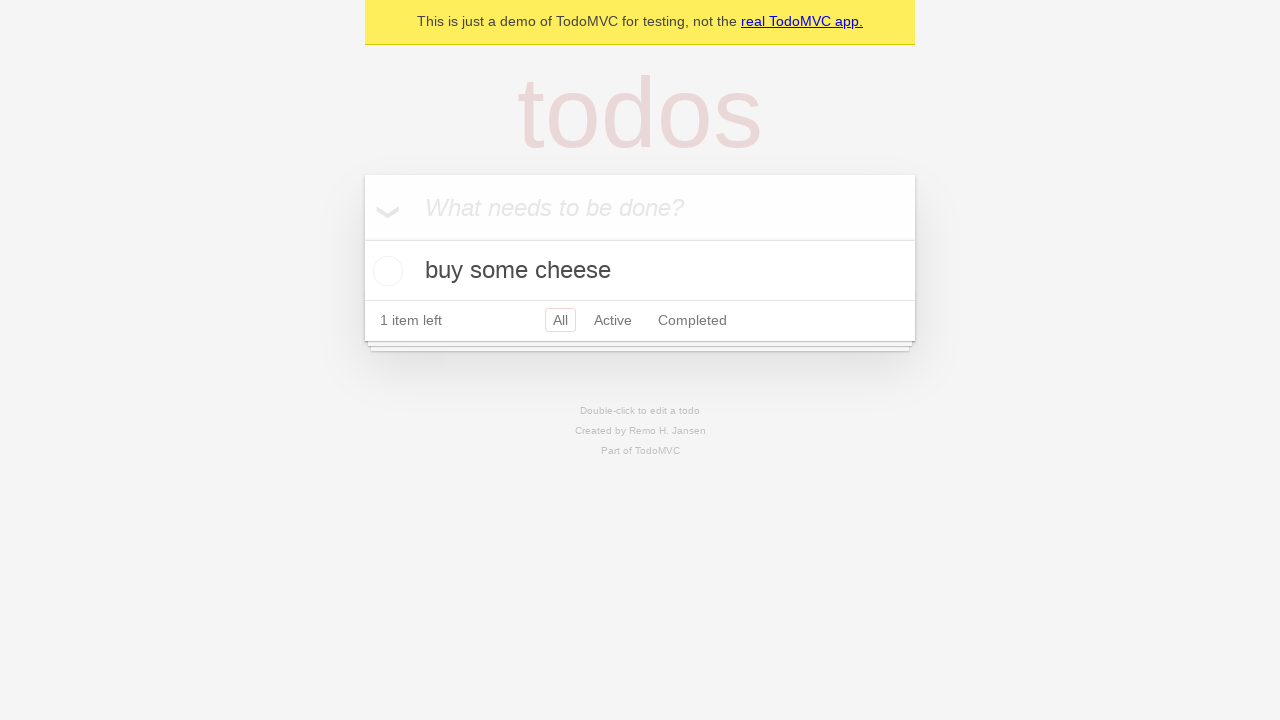

Filled todo input with 'feed the cat' on internal:attr=[placeholder="What needs to be done?"i]
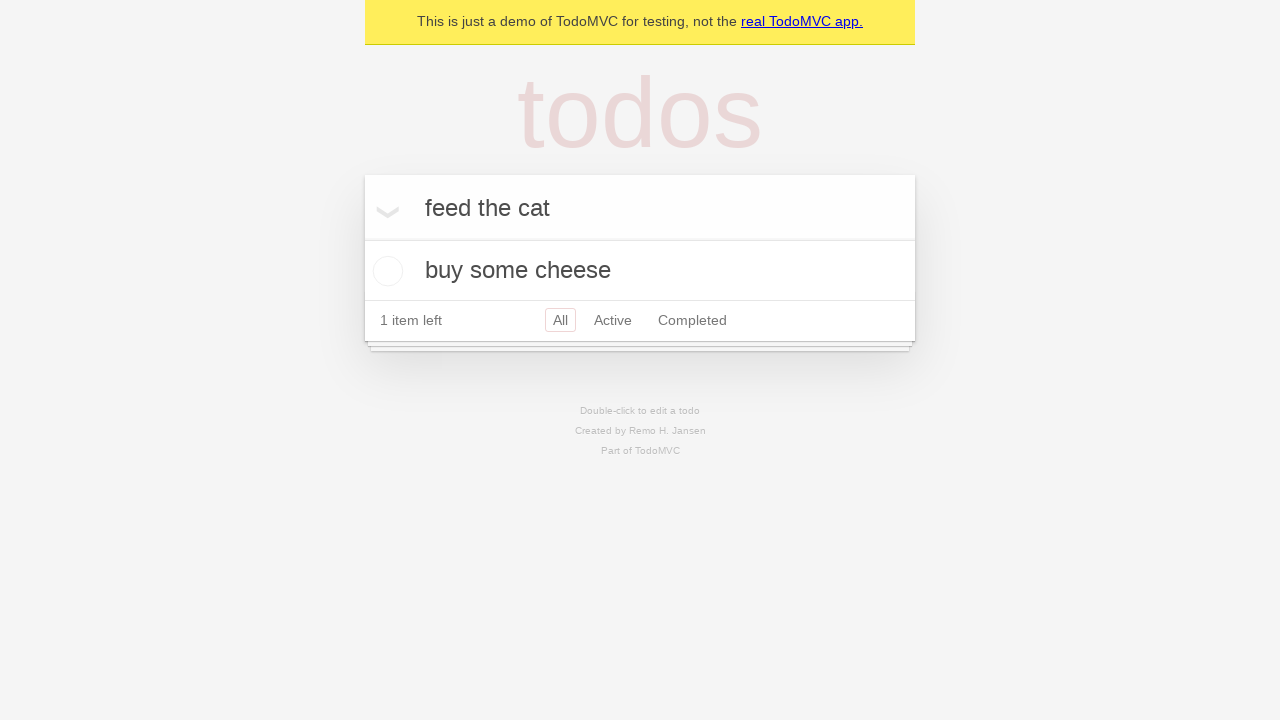

Pressed Enter to create second todo on internal:attr=[placeholder="What needs to be done?"i]
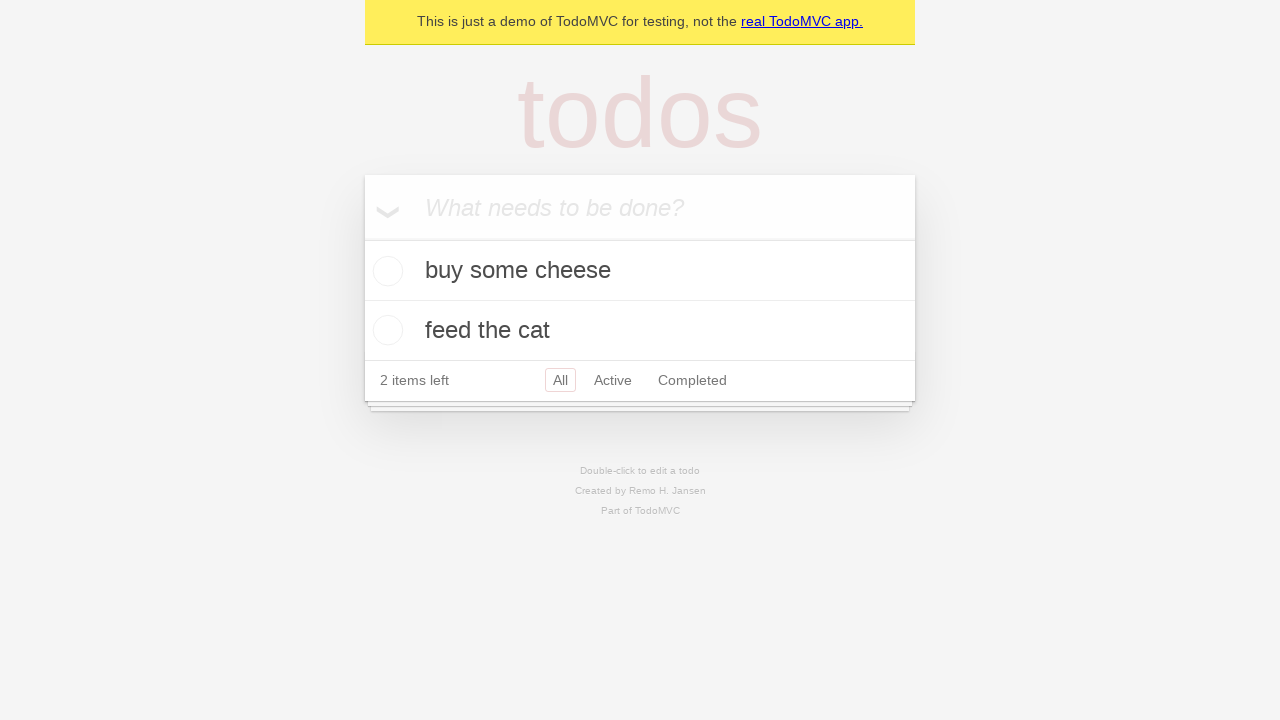

Filled todo input with 'book a doctors appointment' on internal:attr=[placeholder="What needs to be done?"i]
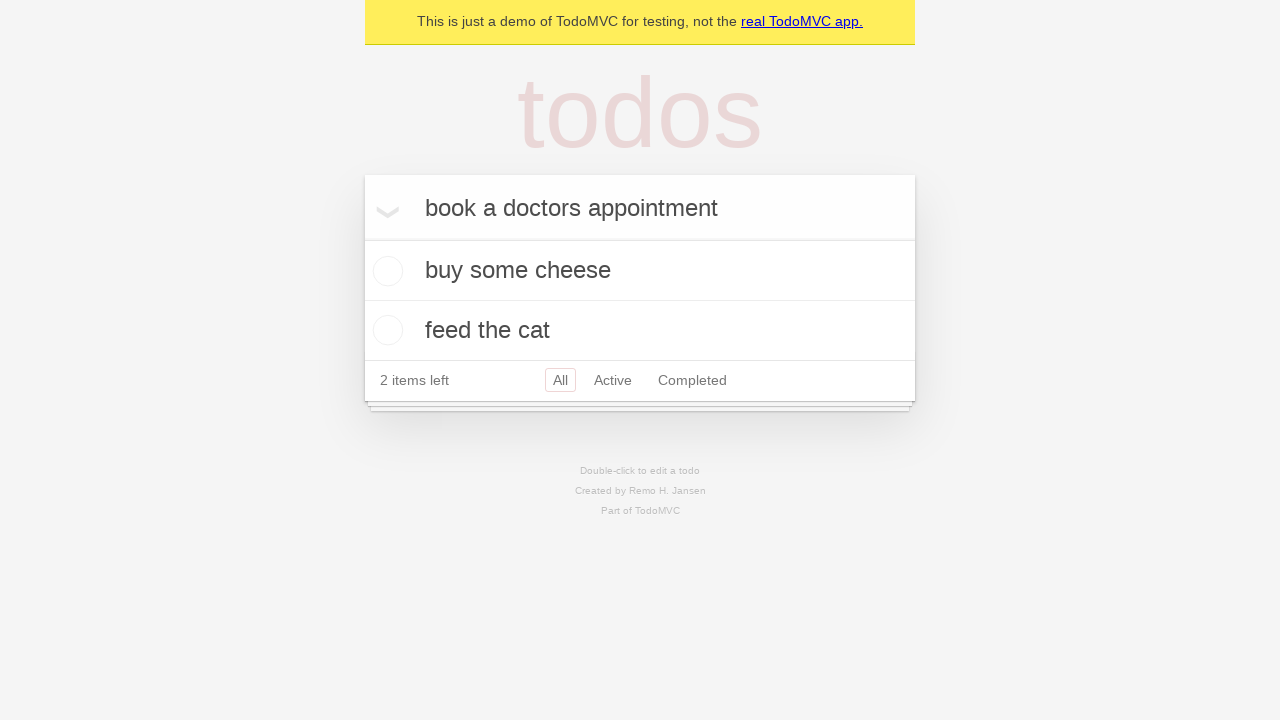

Pressed Enter to create third todo on internal:attr=[placeholder="What needs to be done?"i]
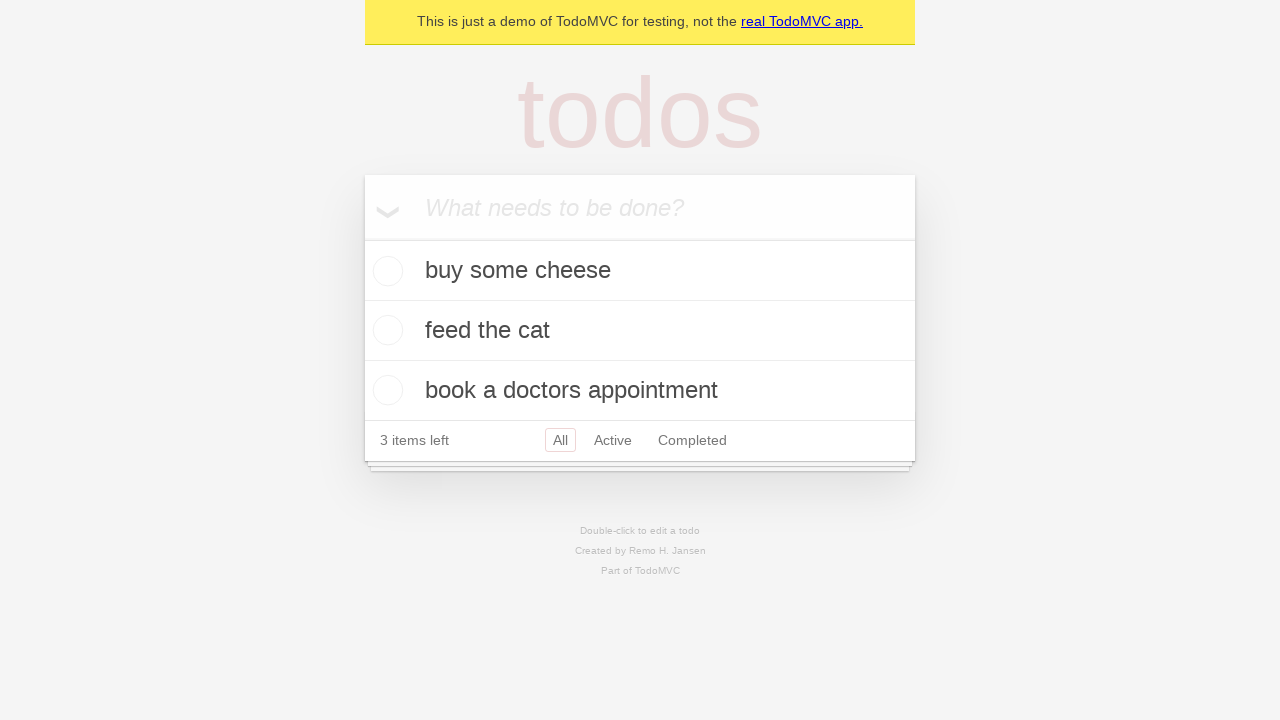

Checked first todo to mark it as completed at (385, 271) on .todo-list li .toggle >> nth=0
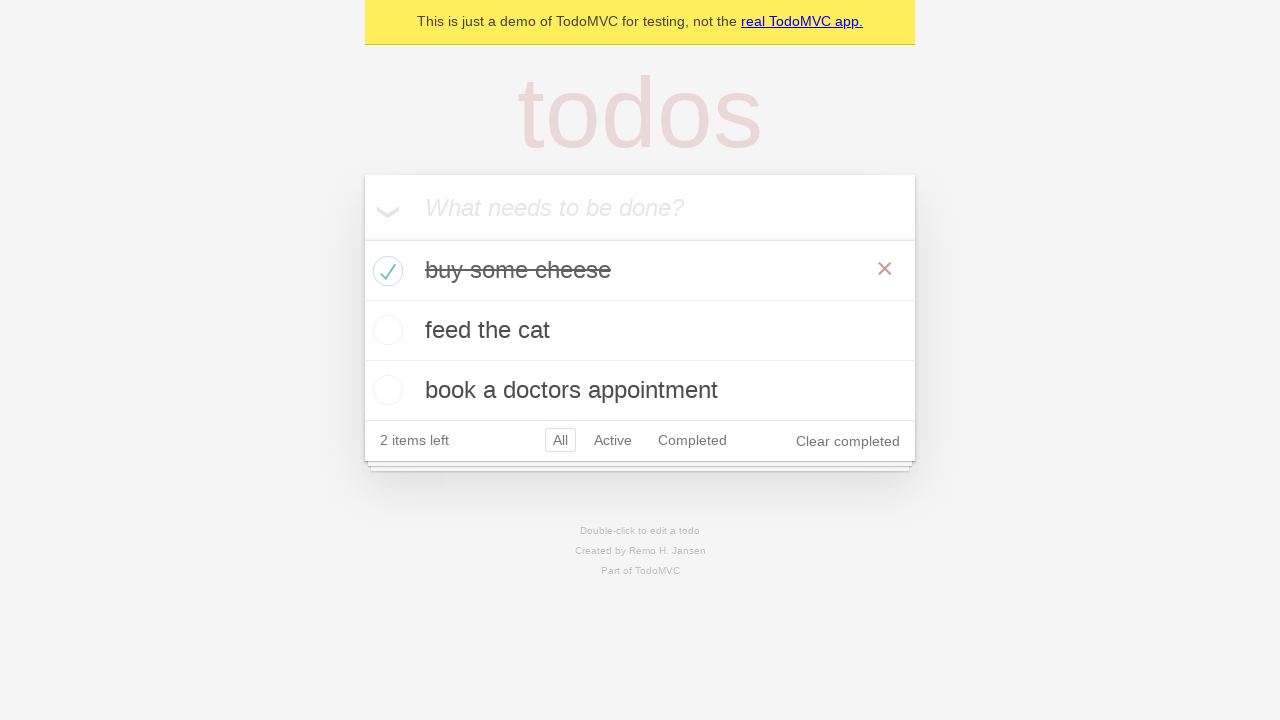

Clear completed button appeared
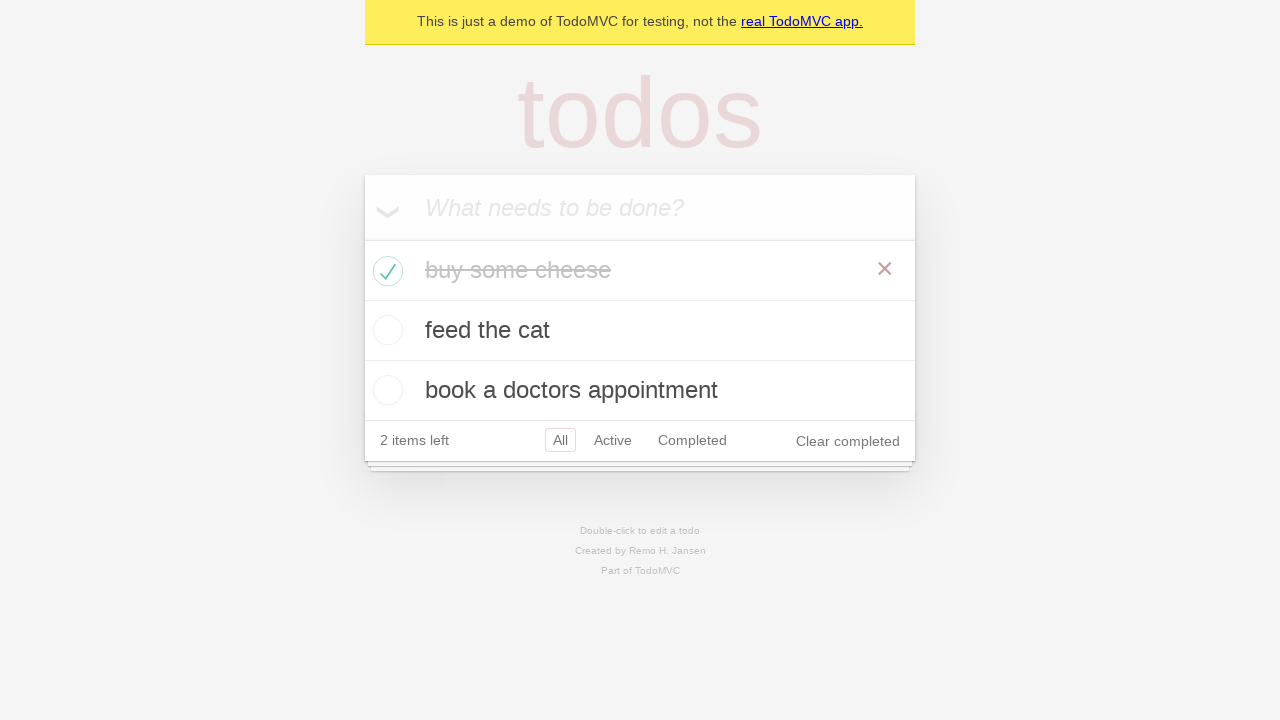

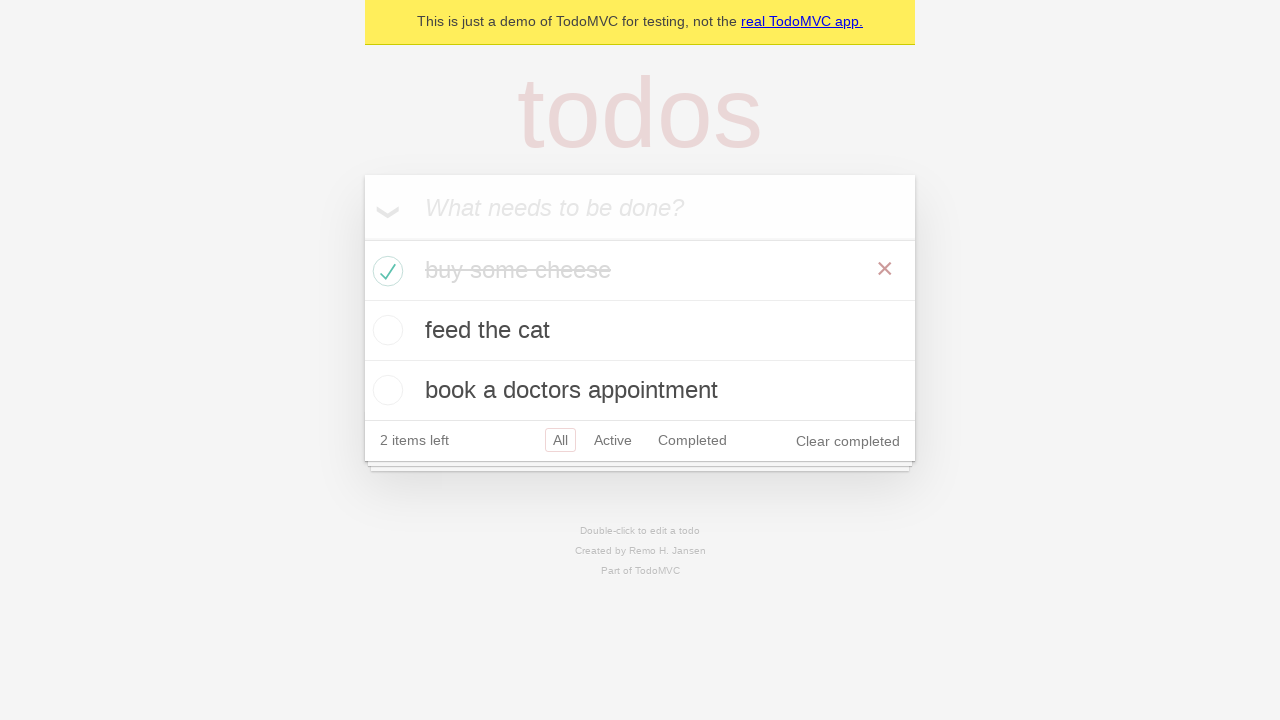